Tests a mathematical calculation form by reading two numbers, calculating their sum, selecting the result from a dropdown, and submitting the form

Starting URL: http://suninjuly.github.io/selects1.html

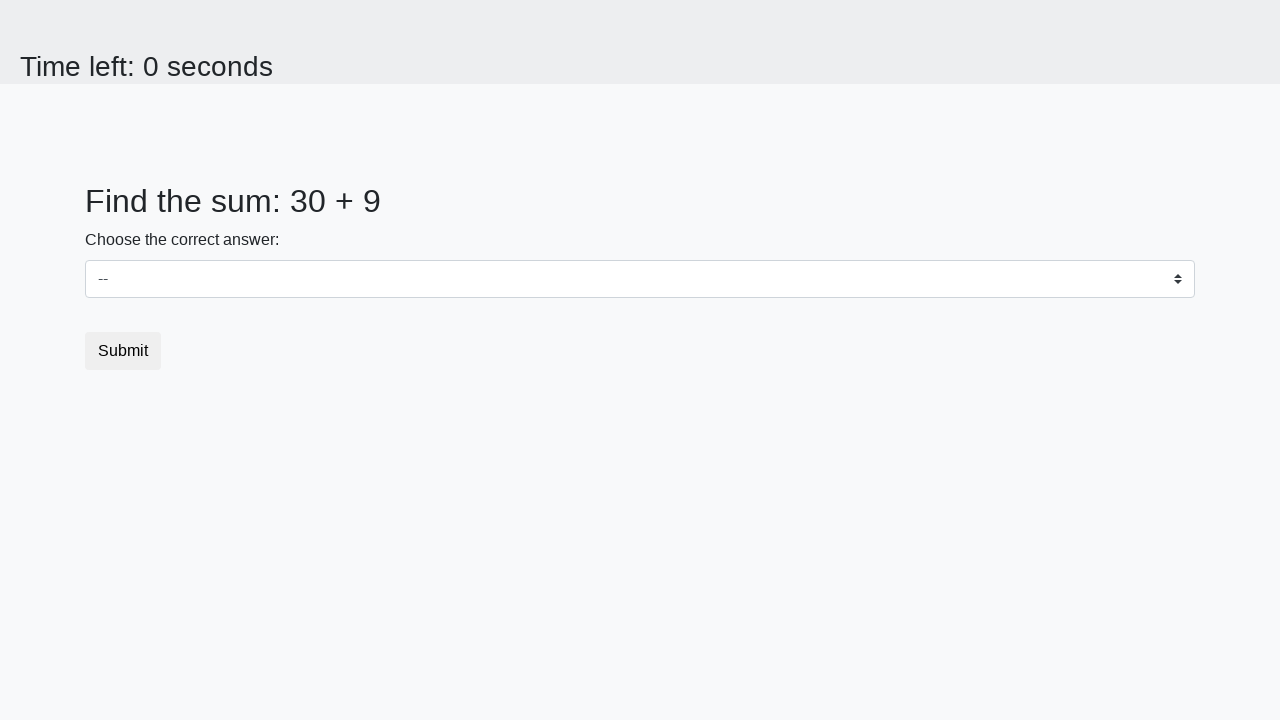

Located first number element (#num1)
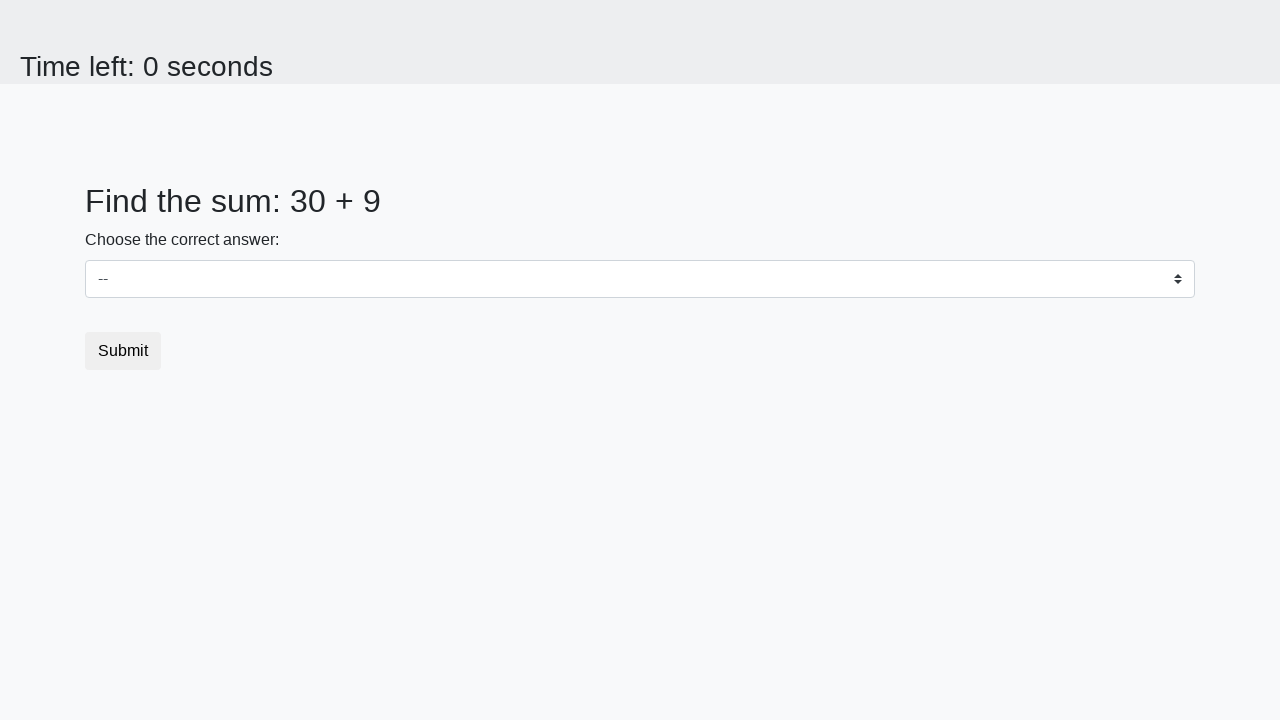

Located second number element (#num2)
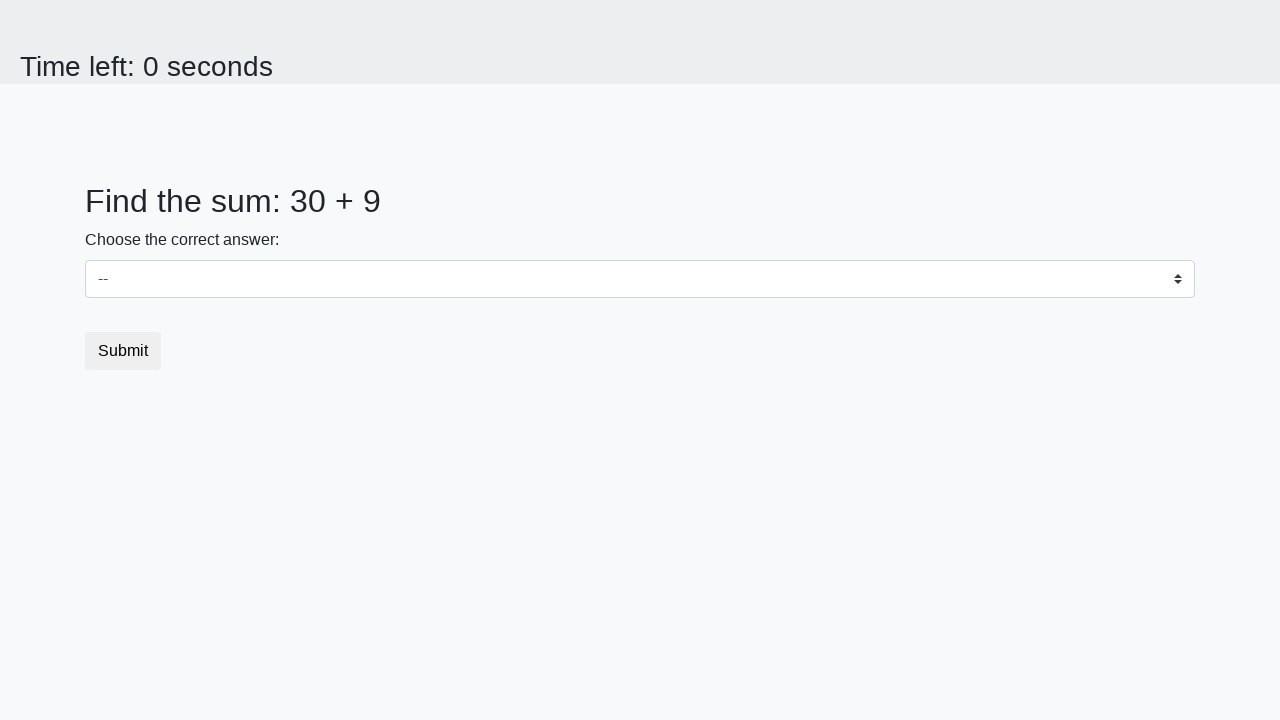

Read first number value: 30
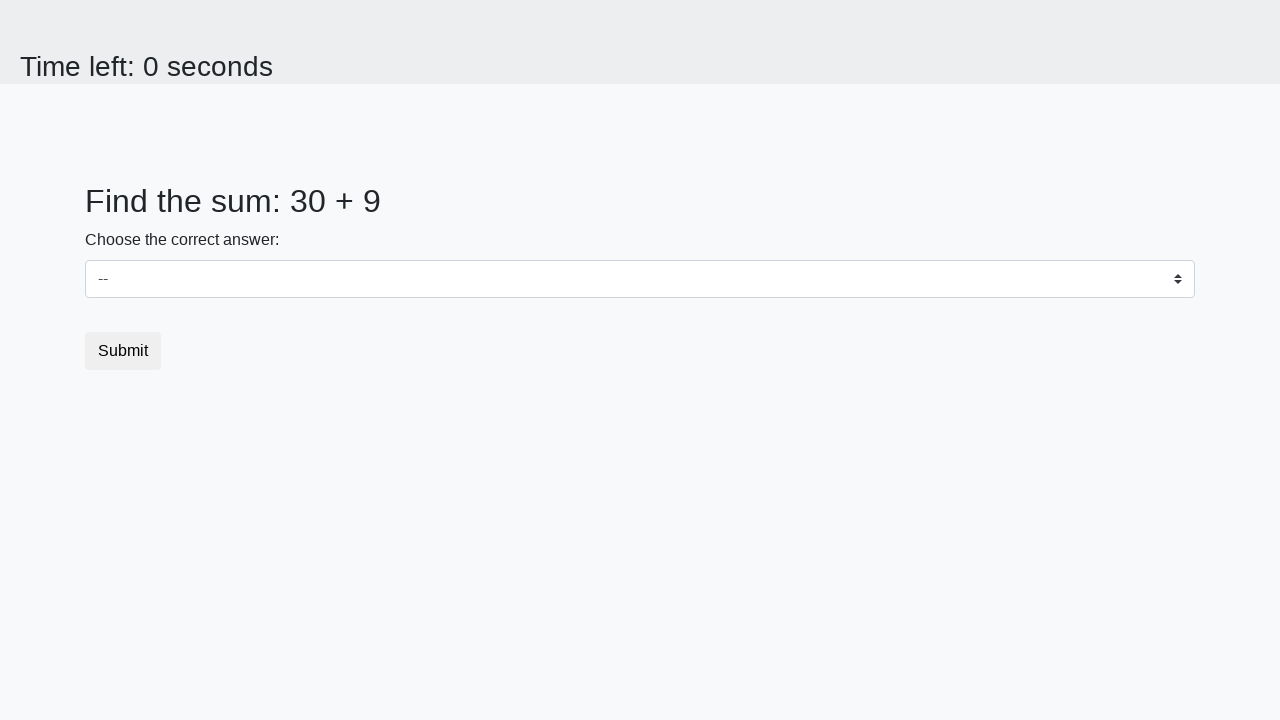

Read second number value: 9
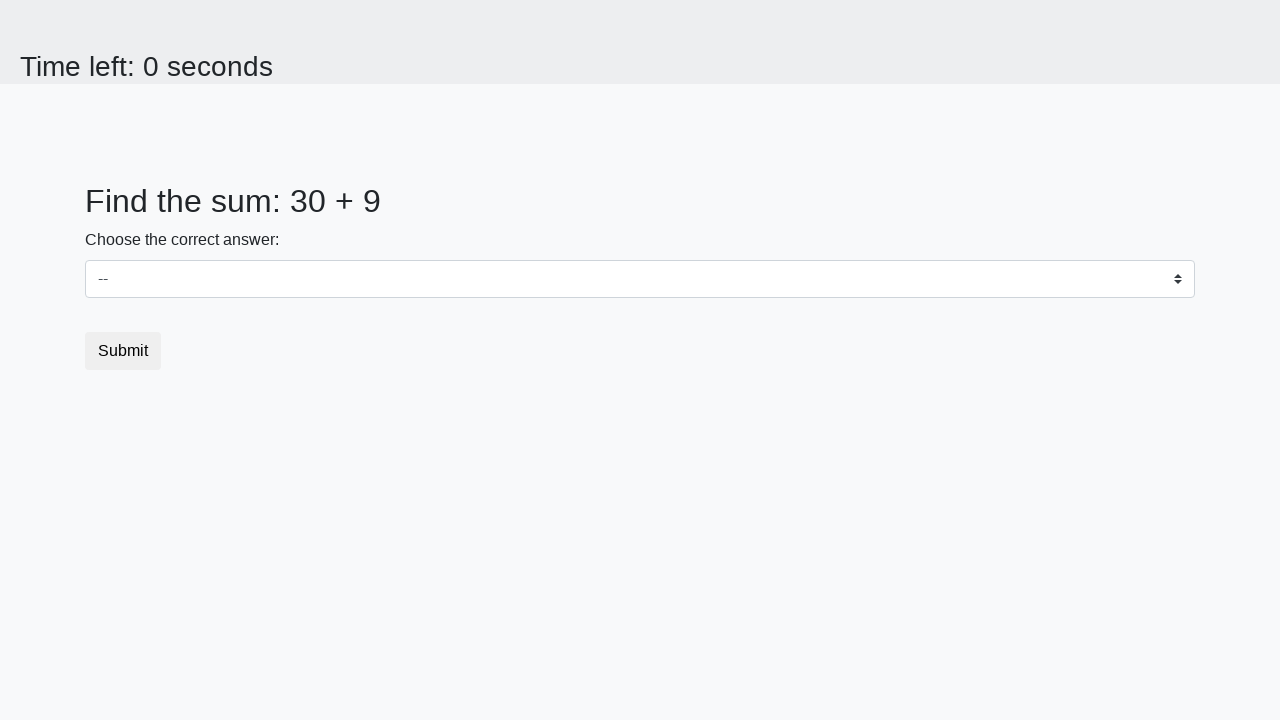

Calculated sum: 30 + 9 = 39
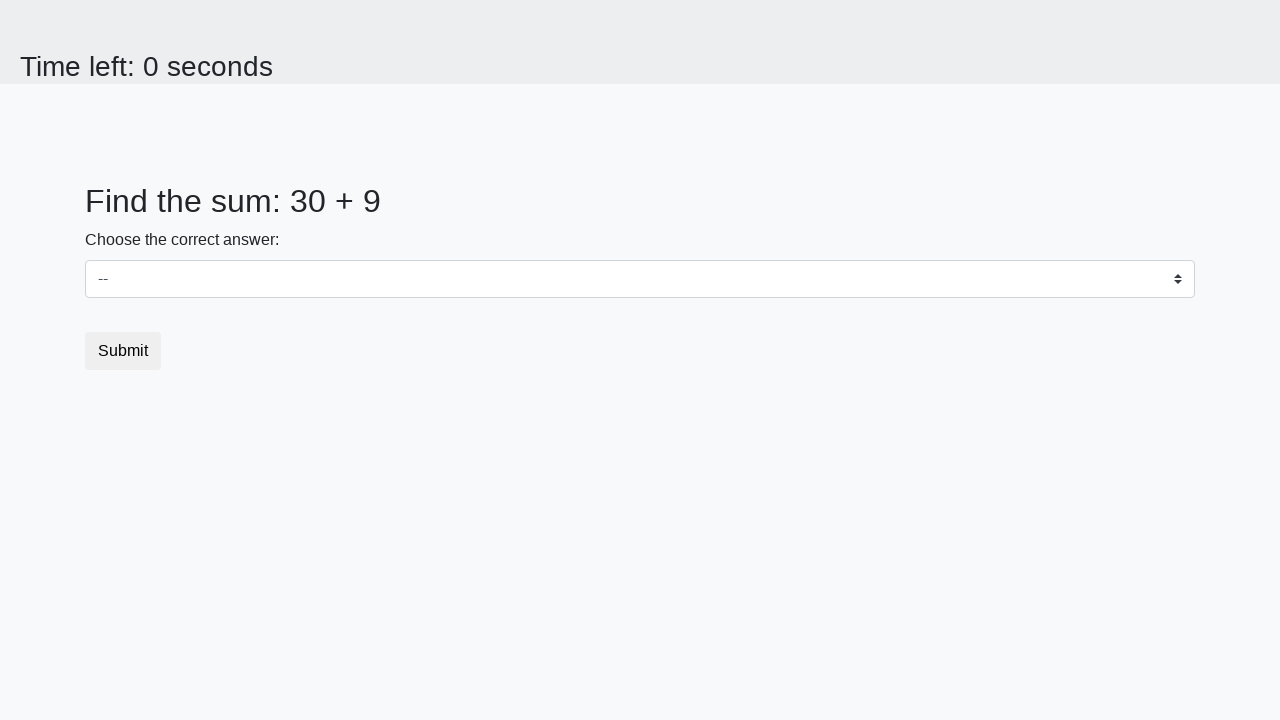

Selected result value '39' from dropdown on select
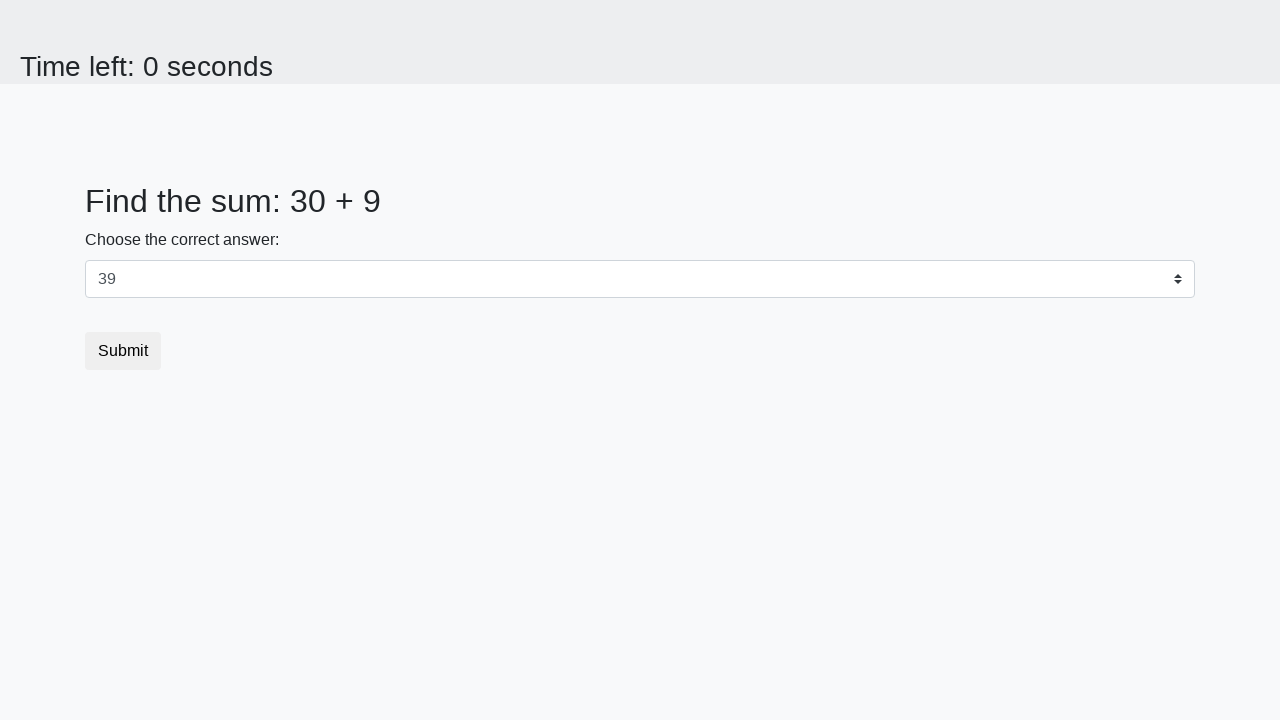

Clicked submit button to submit the form at (123, 351) on button.btn.btn-default
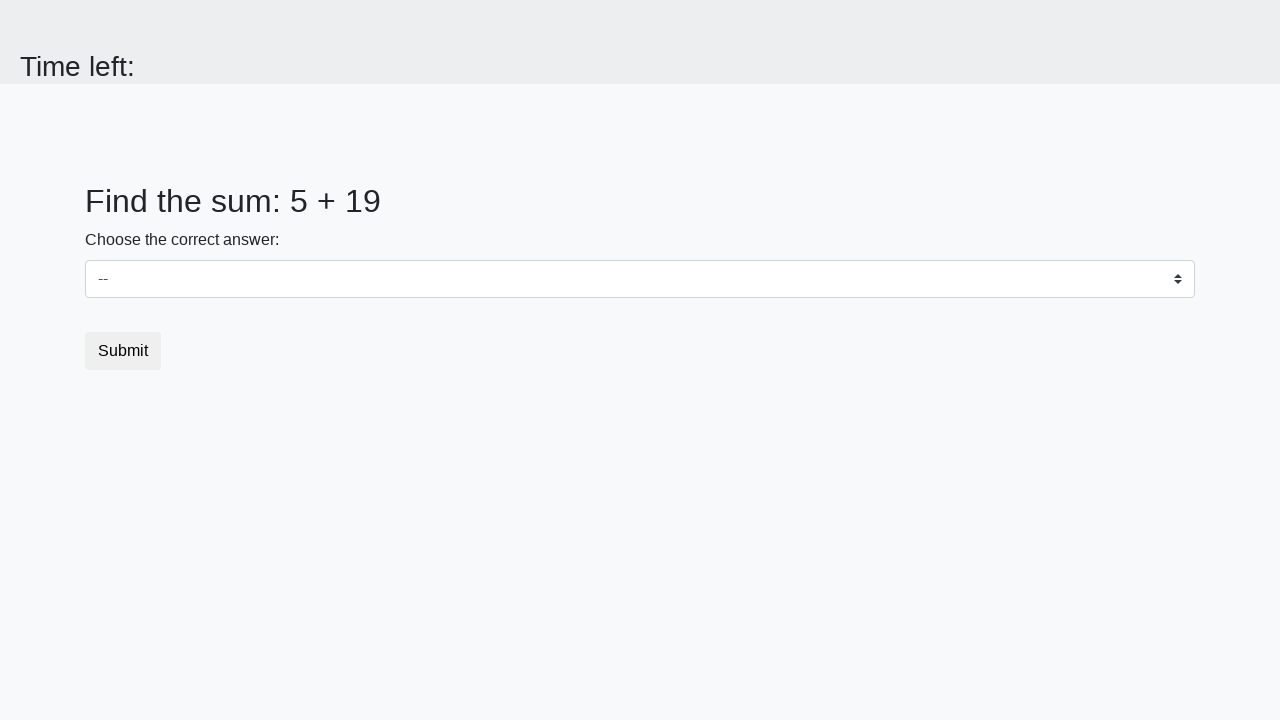

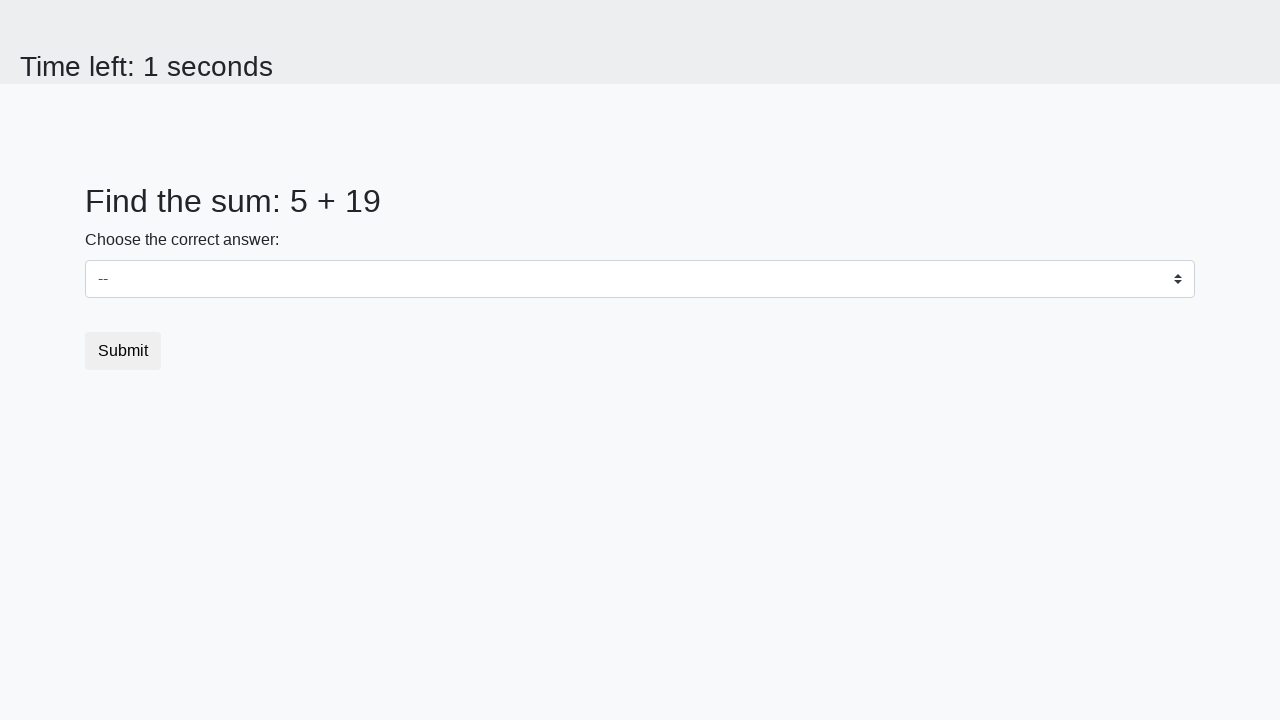